Tests staying on the current page by clicking a button and dismissing the JavaScript alert, then verifying the confirmation text is displayed

Starting URL: https://kristinek.github.io/site/examples/alerts_popups

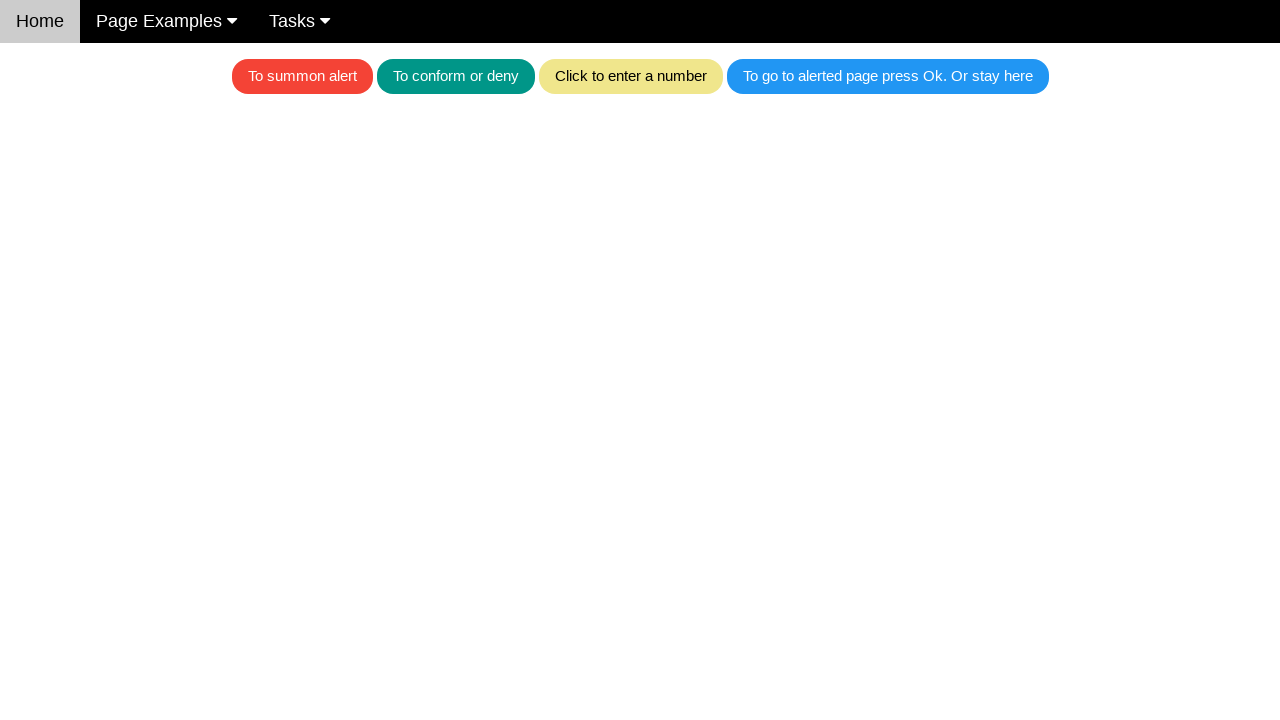

Set up dialog handler to dismiss JavaScript alerts
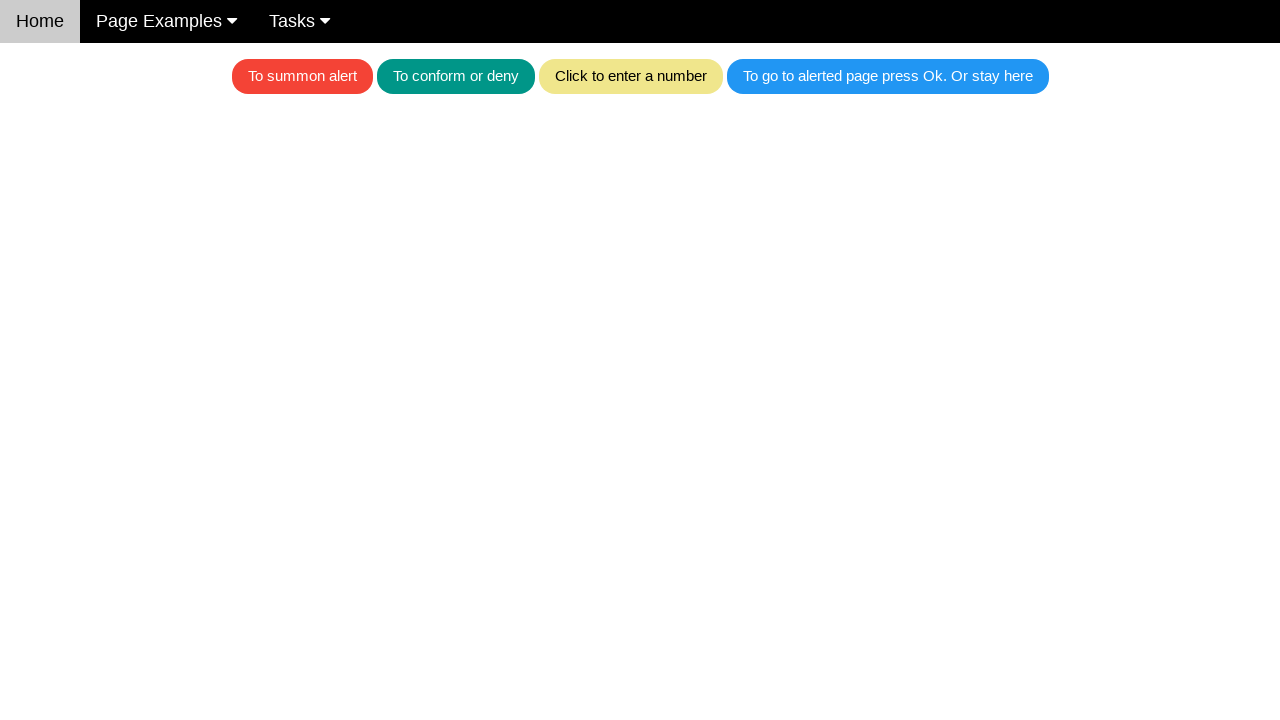

Clicked the 4th button to trigger JavaScript alert at (888, 76) on button >> nth=3
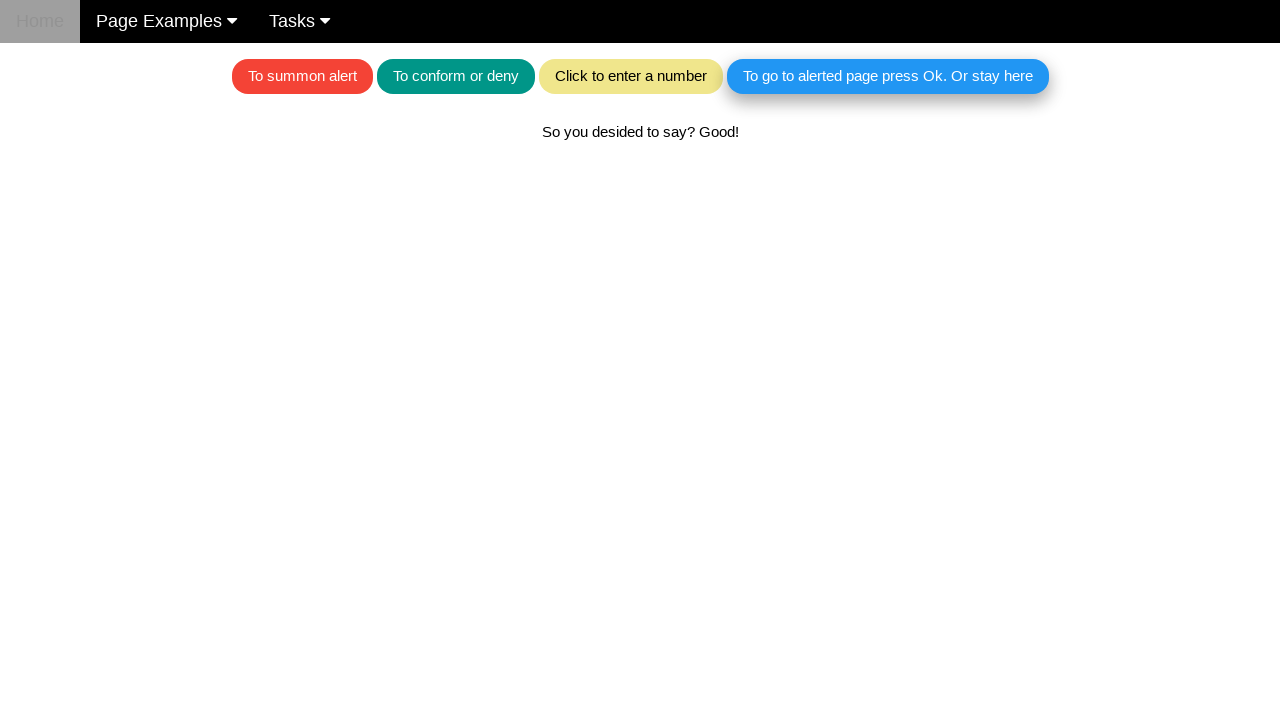

Confirmation text appeared after dismissing the alert
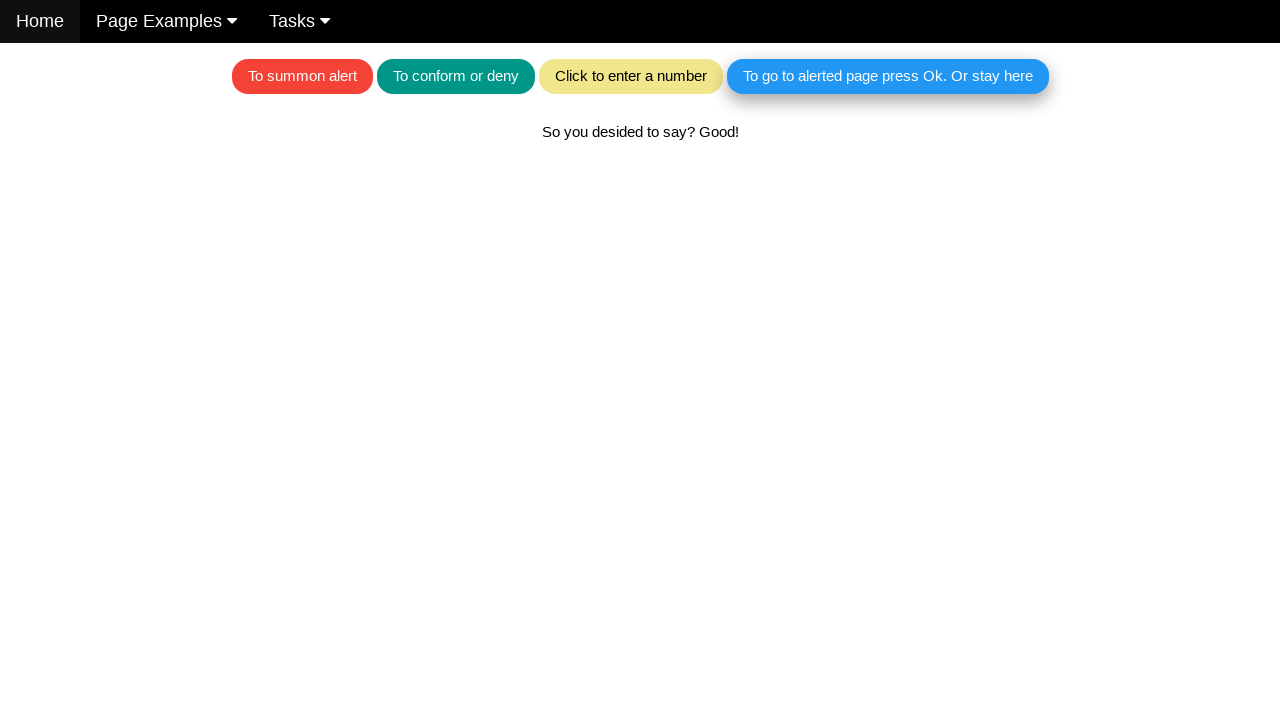

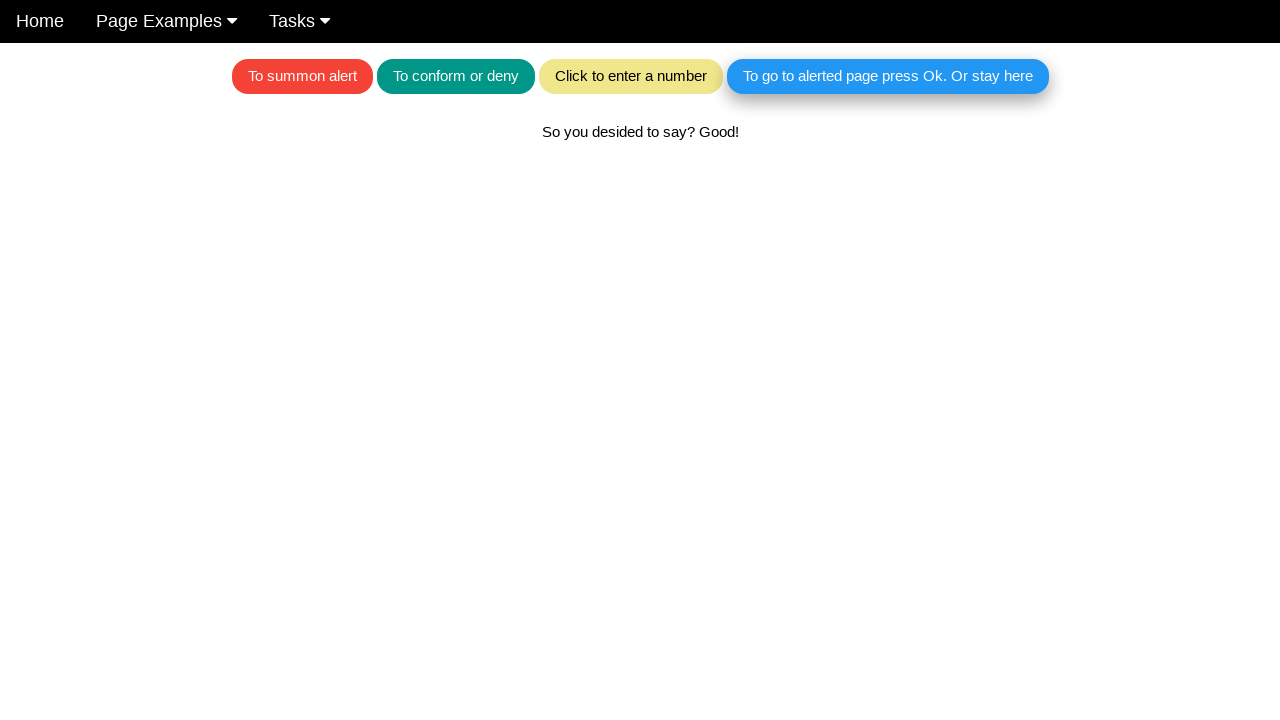